Navigates to the OrangeHRM demo site and verifies that the page title matches "OrangeHRM"

Starting URL: https://opensource-demo.orangehrmlive.com

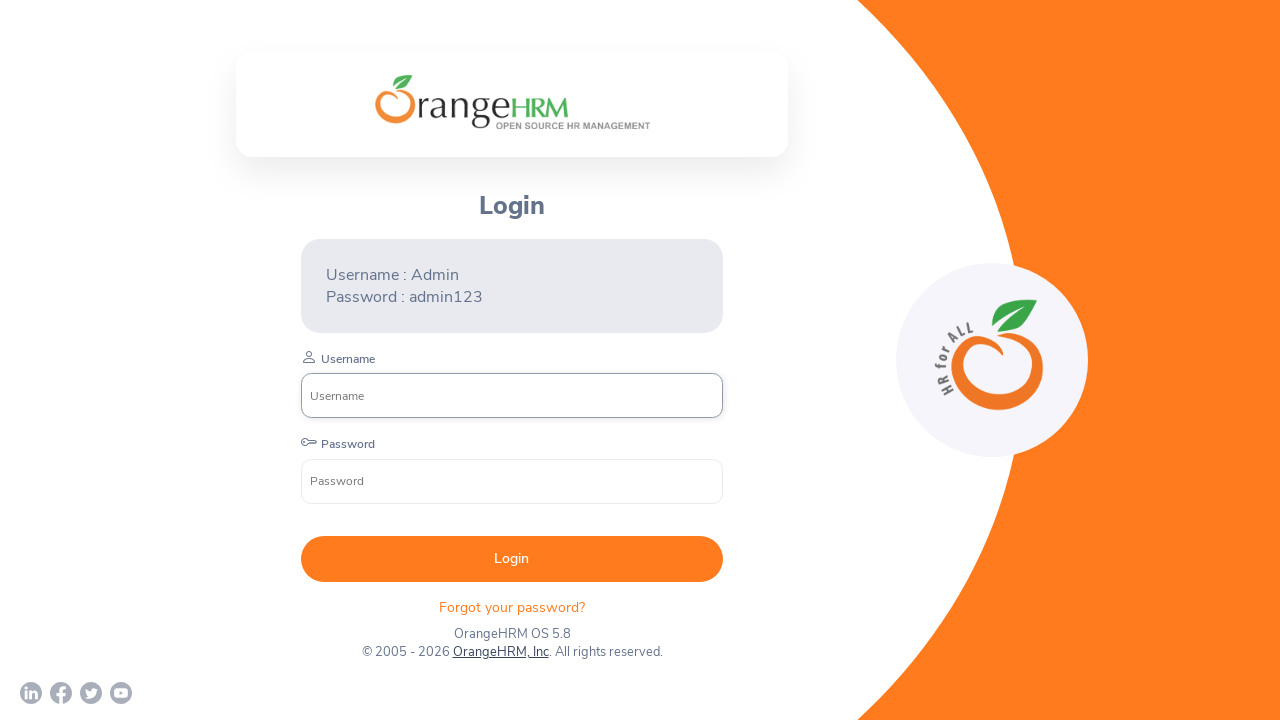

Navigated to OrangeHRM demo site
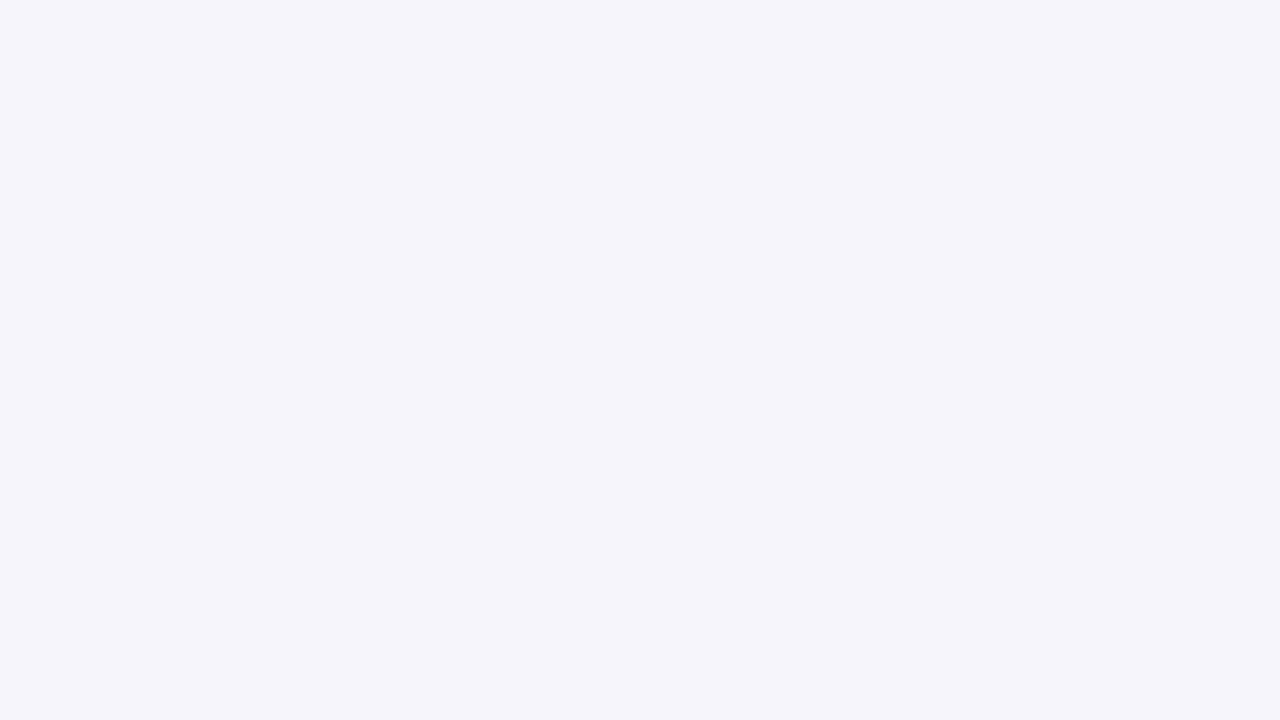

Retrieved page title: 'OrangeHRM'
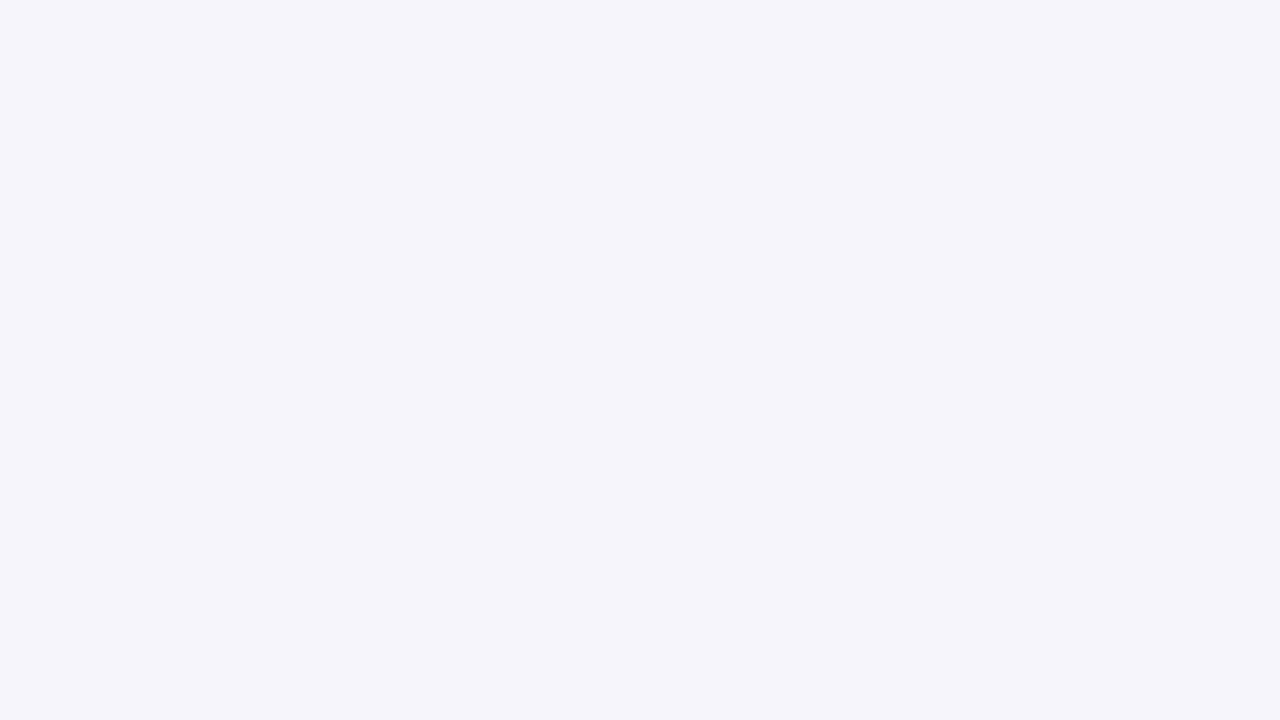

Verified page title matches expected value 'OrangeHRM'
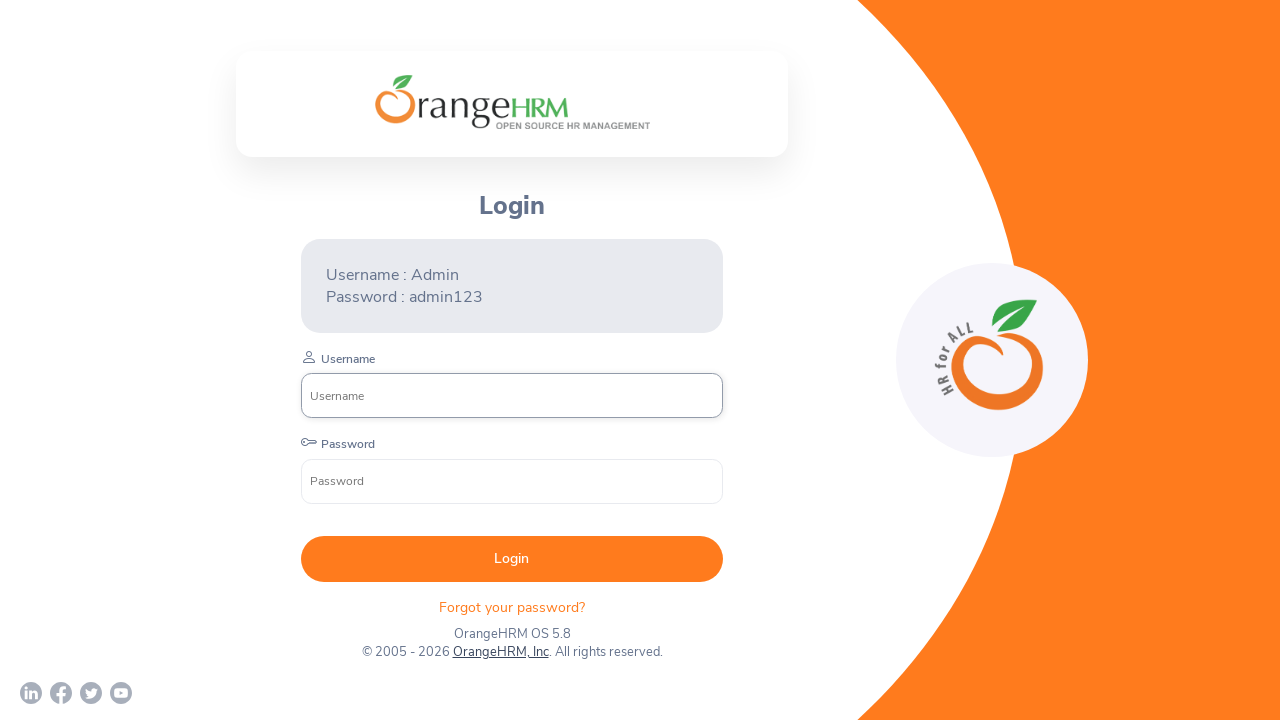

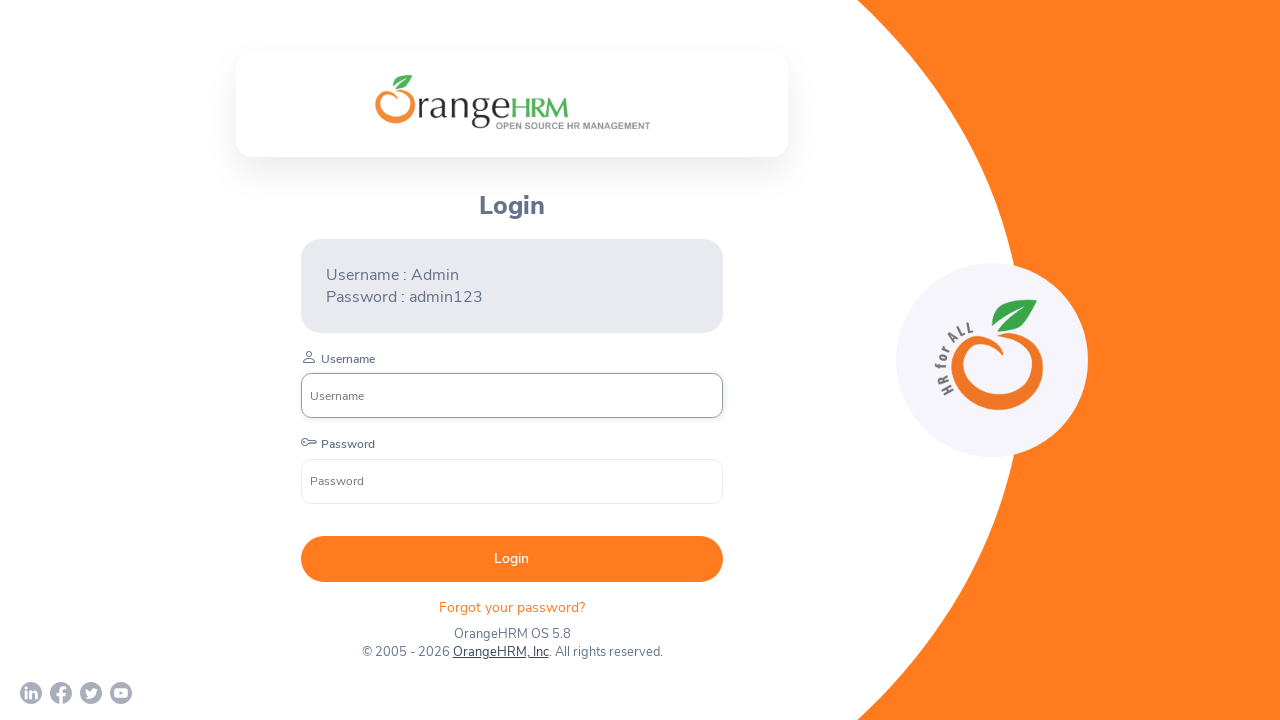